Solves a math problem on a form by calculating a logarithmic function, entering the answer, checking a checkbox, selecting a radio button, and submitting the form

Starting URL: http://suninjuly.github.io/math.html

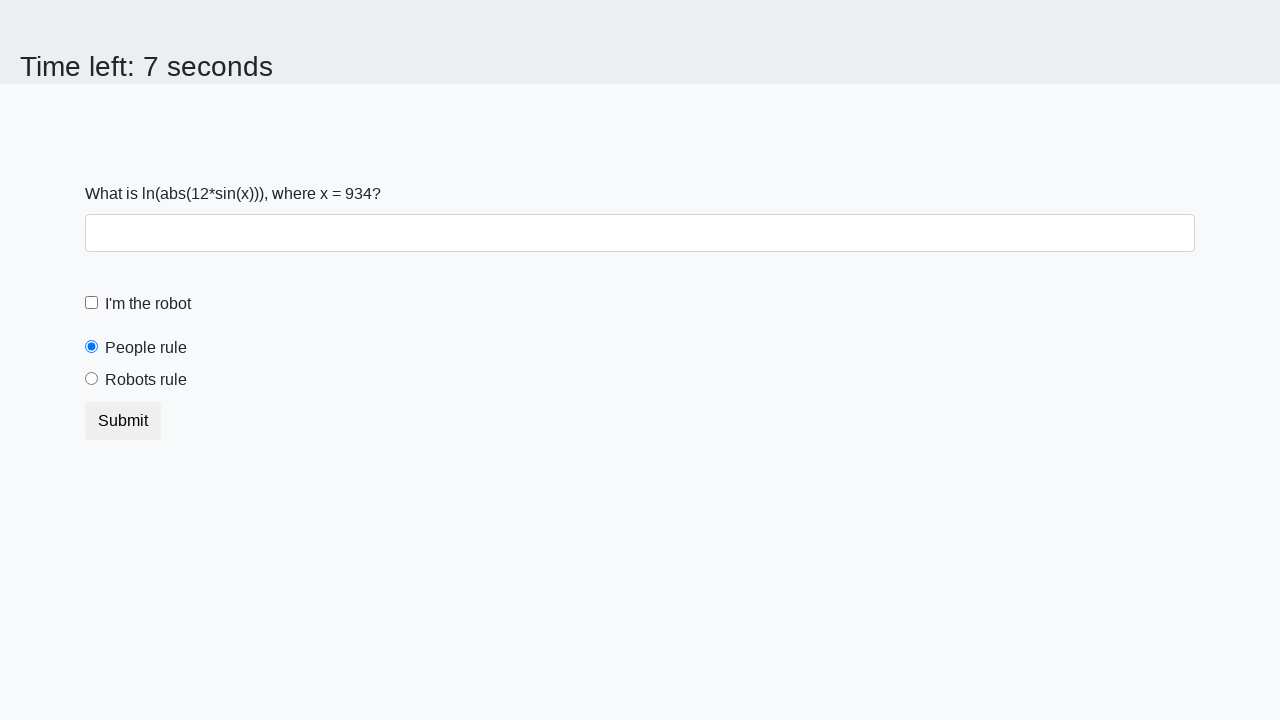

Located the input value element
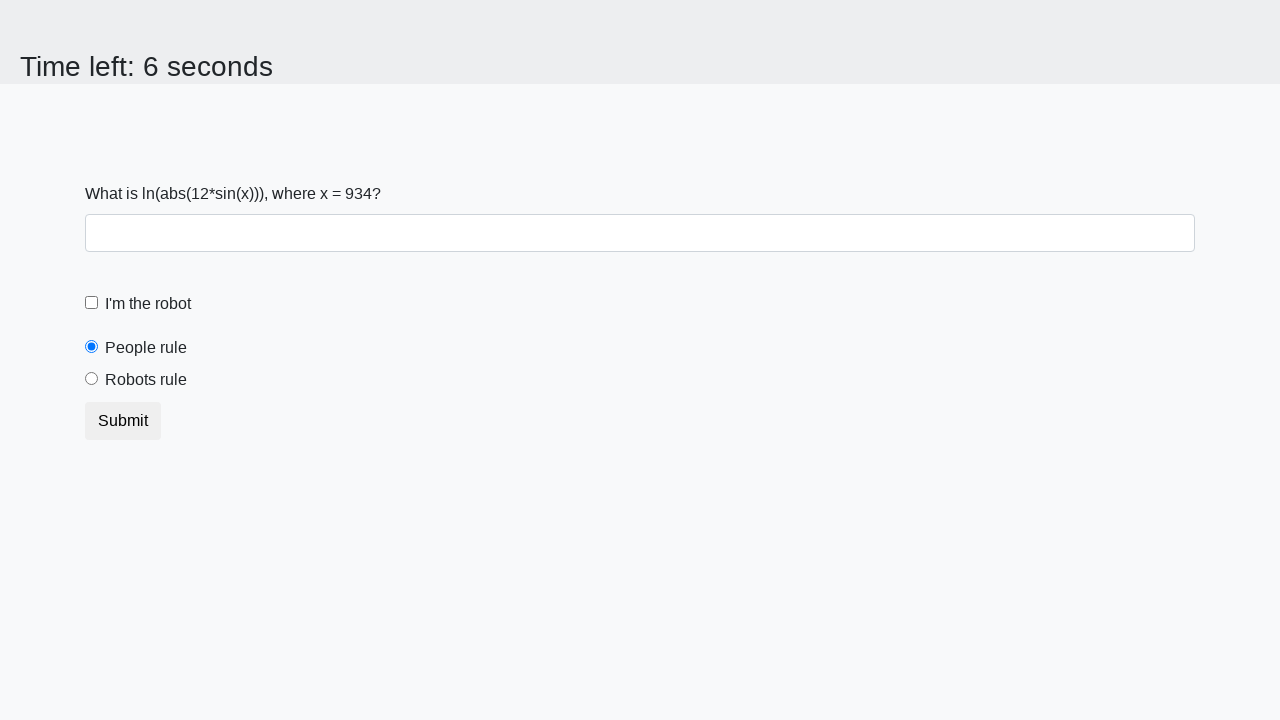

Retrieved the x value from the form
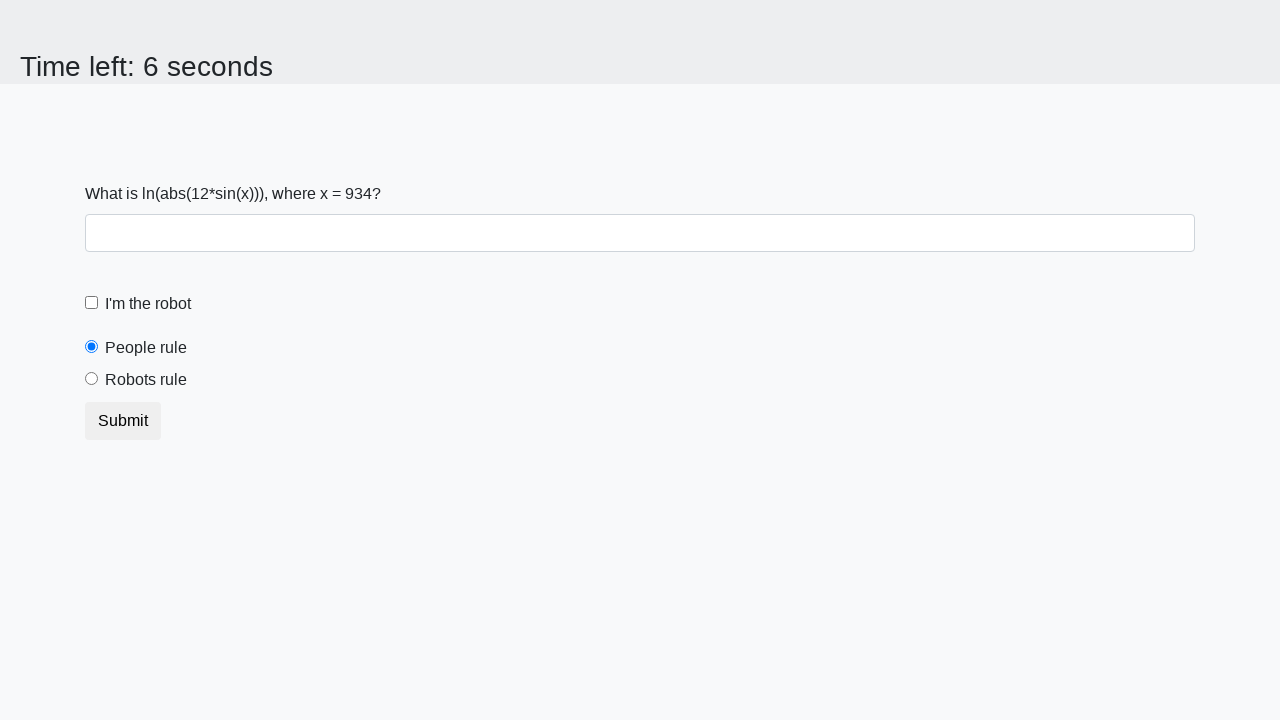

Calculated logarithmic function result: log(abs(12*sin(x)))
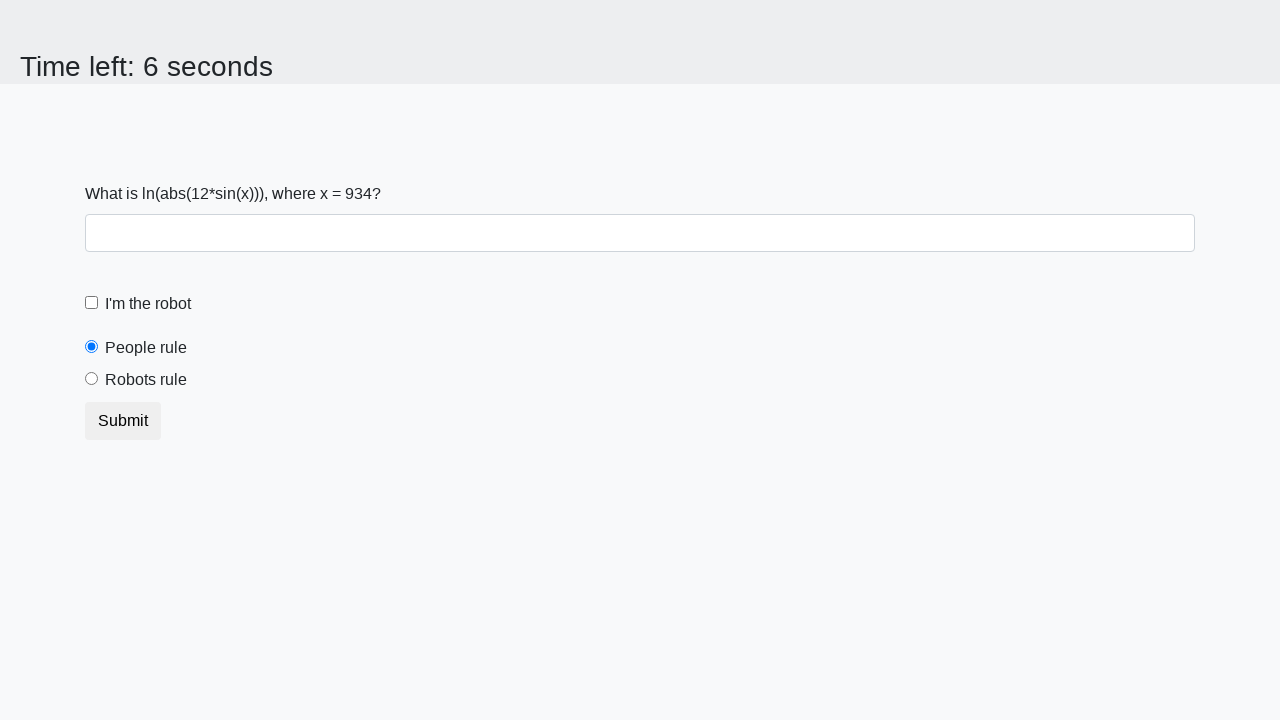

Filled answer field with calculated value on #answer
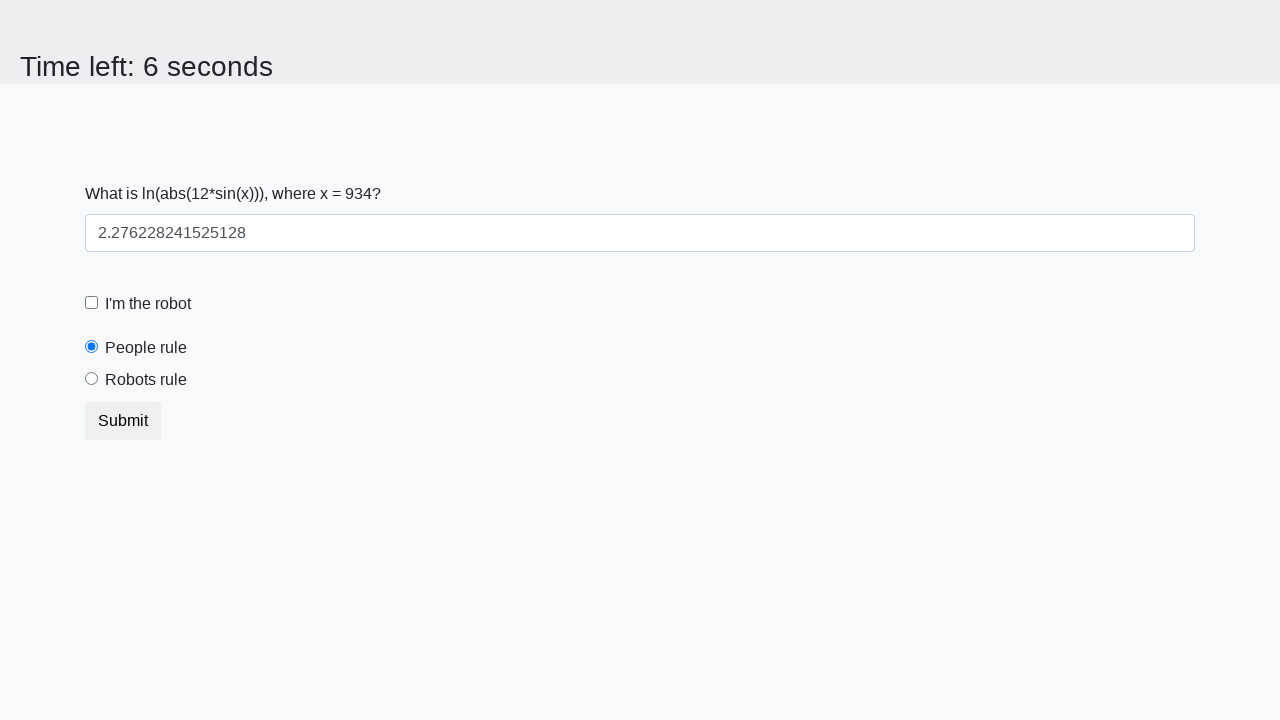

Checked the robot checkbox at (92, 303) on #robotCheckbox
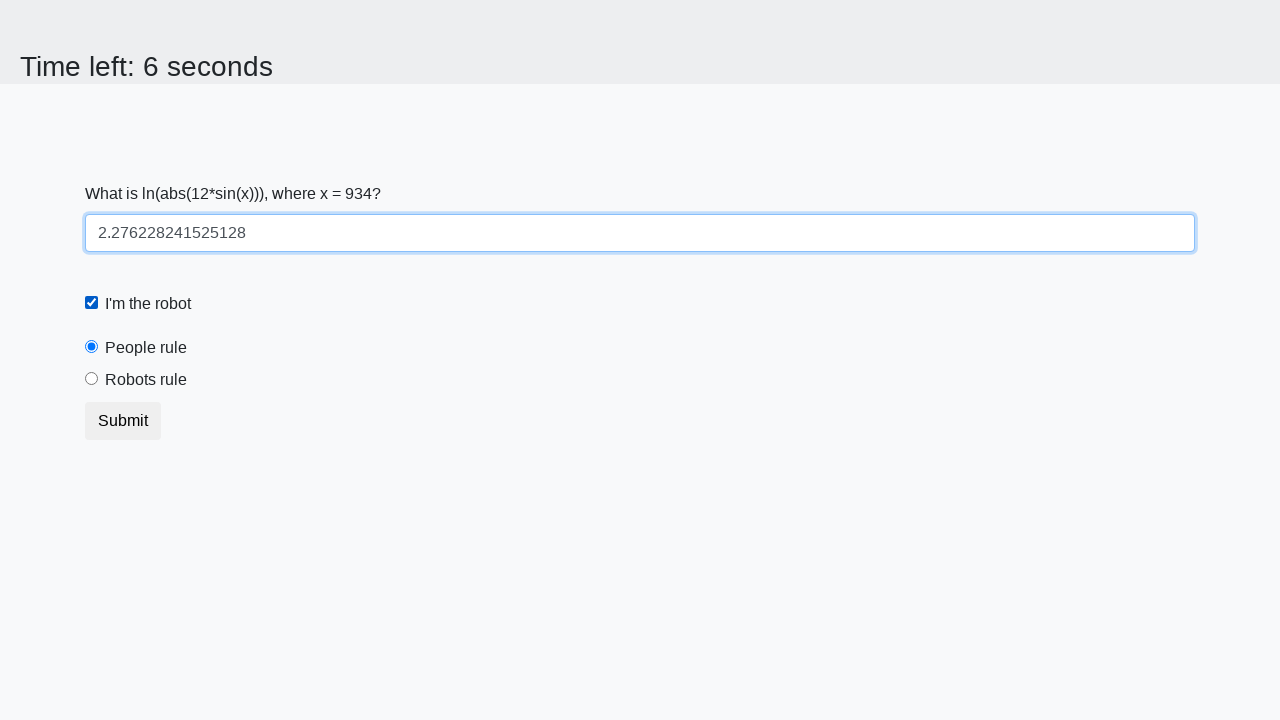

Selected the robots rule radio button at (92, 379) on #robotsRule
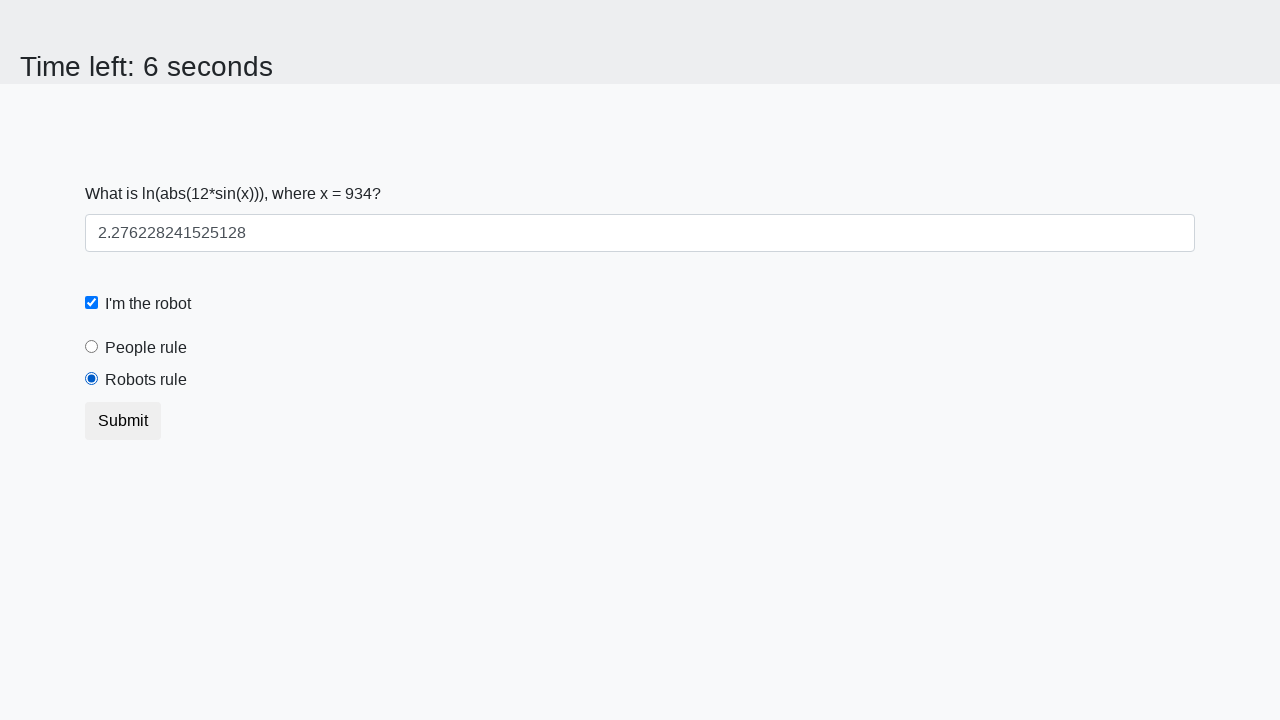

Clicked the submit button at (123, 421) on .btn.btn-default
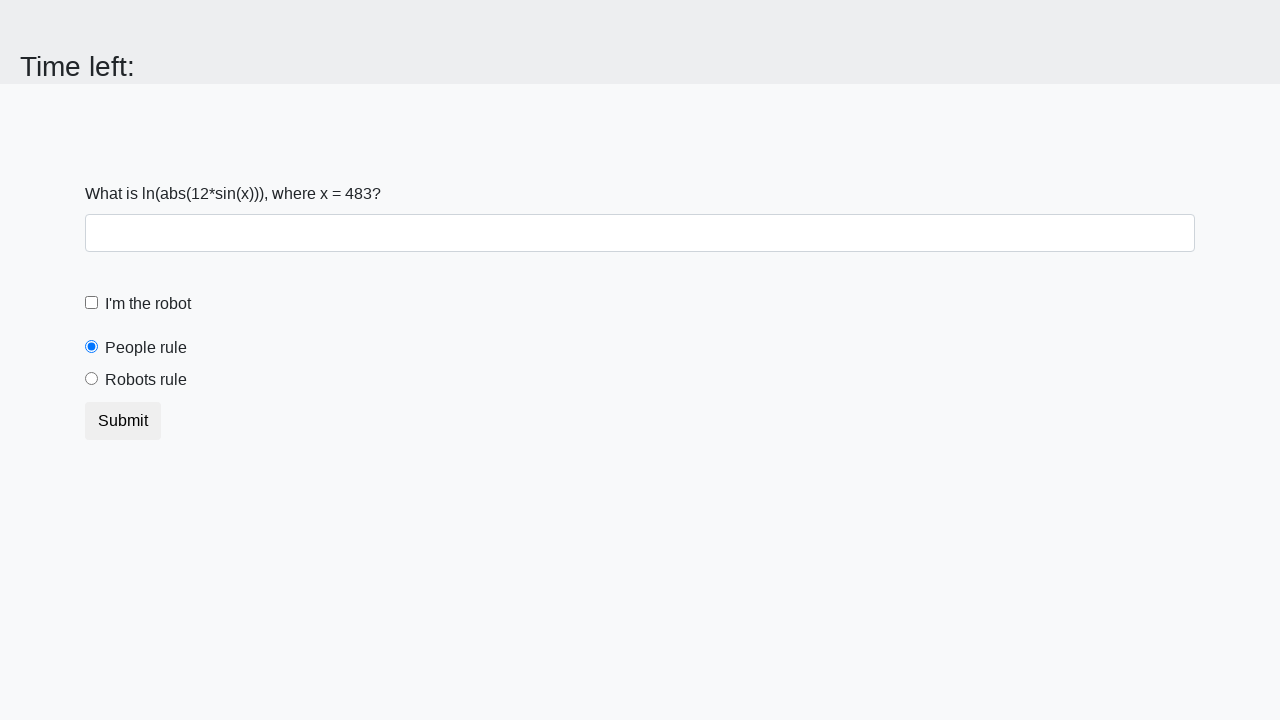

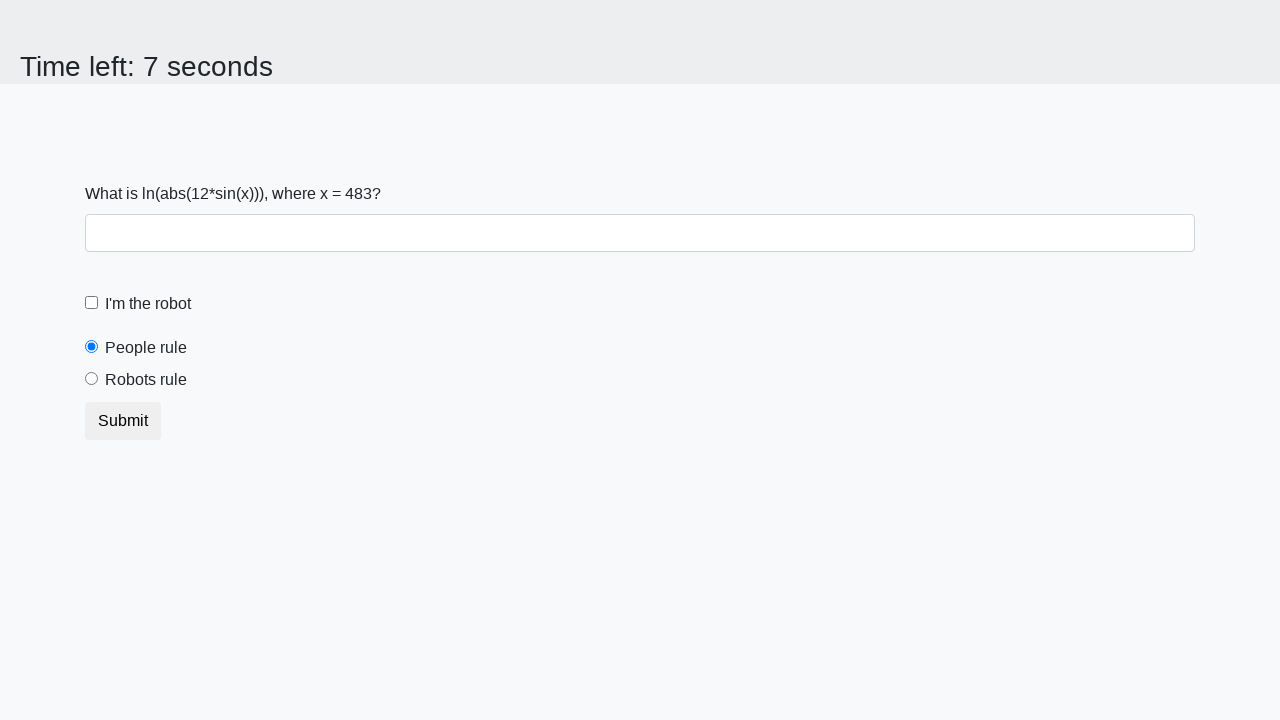